Tests window switching functionality by clicking a button that opens a new tab, switching to it, and clicking an element in the new tab

Starting URL: https://skpatro.github.io/demo/links/

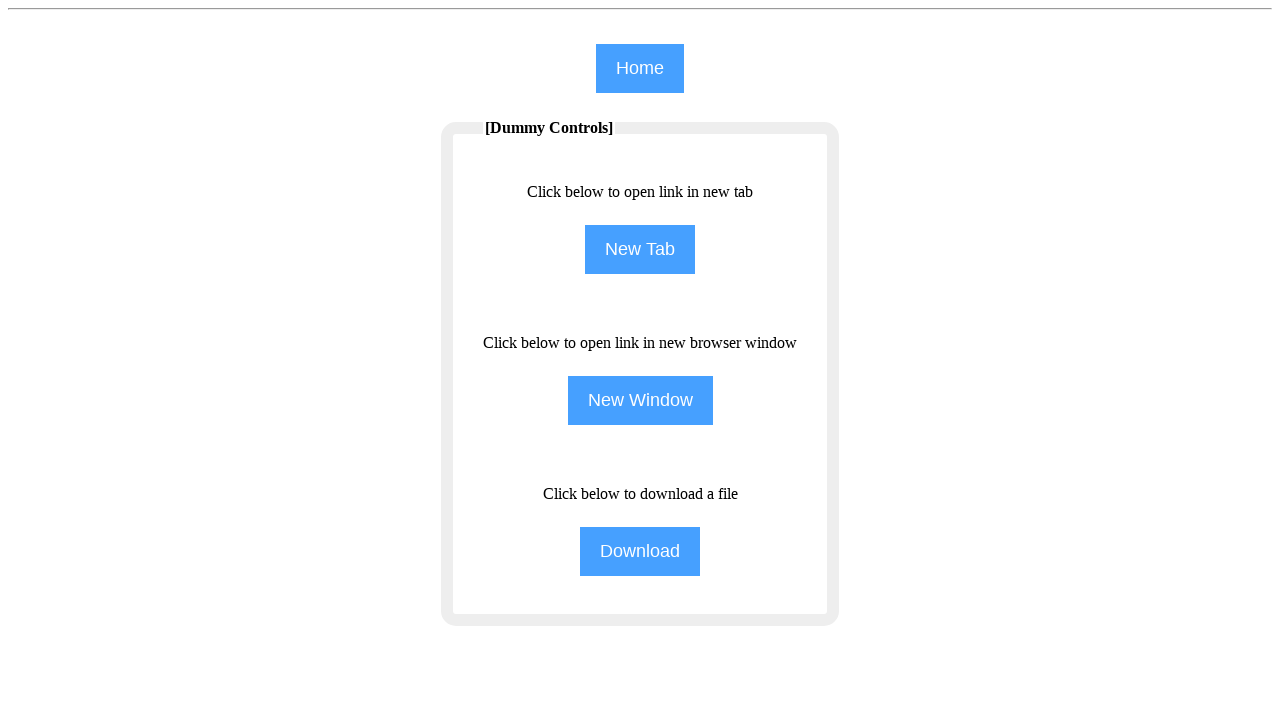

Clicked button to open new tab at (640, 250) on input[name='NewTab']
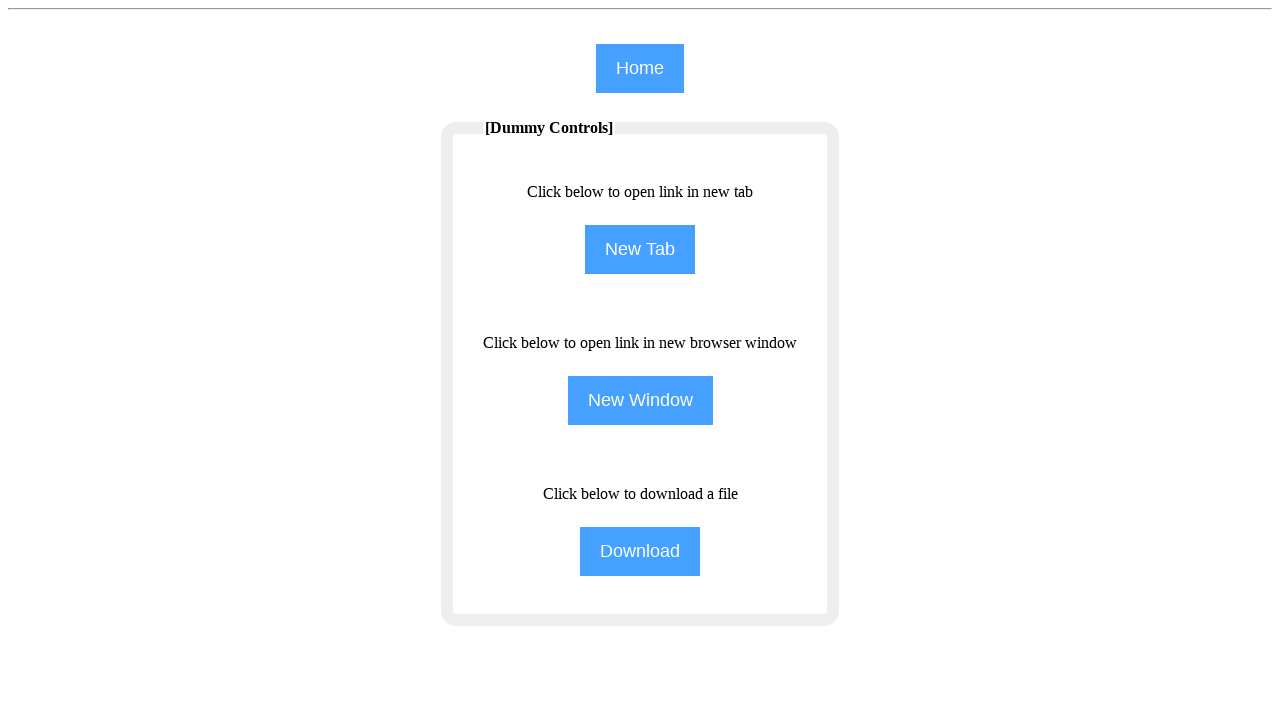

New tab opened and captured
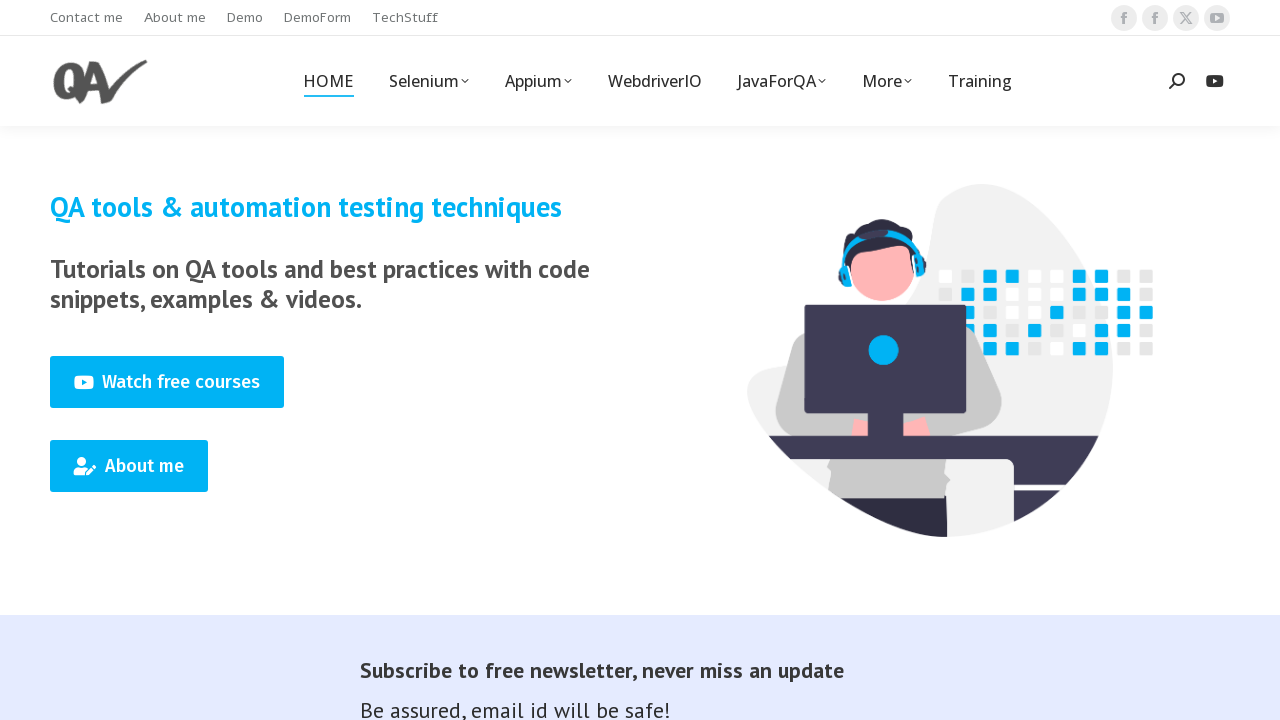

Clicked 'About me' link in new tab at (175, 18) on span:text('About me')
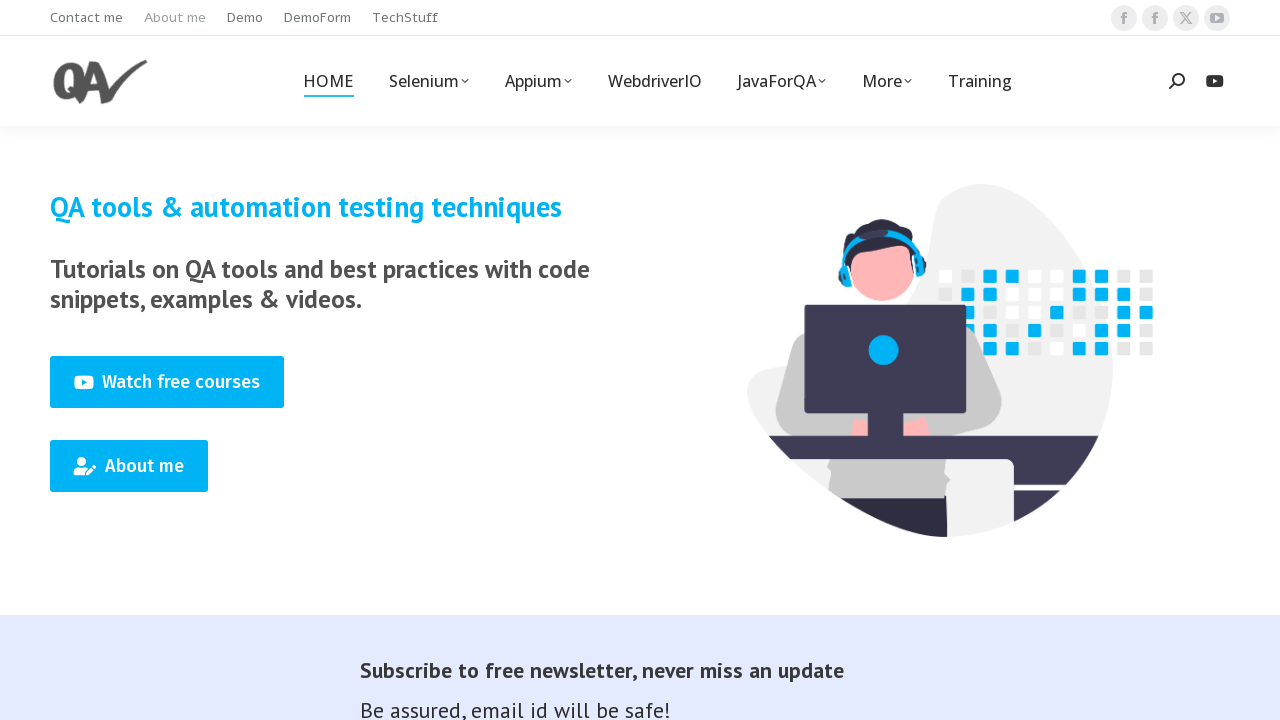

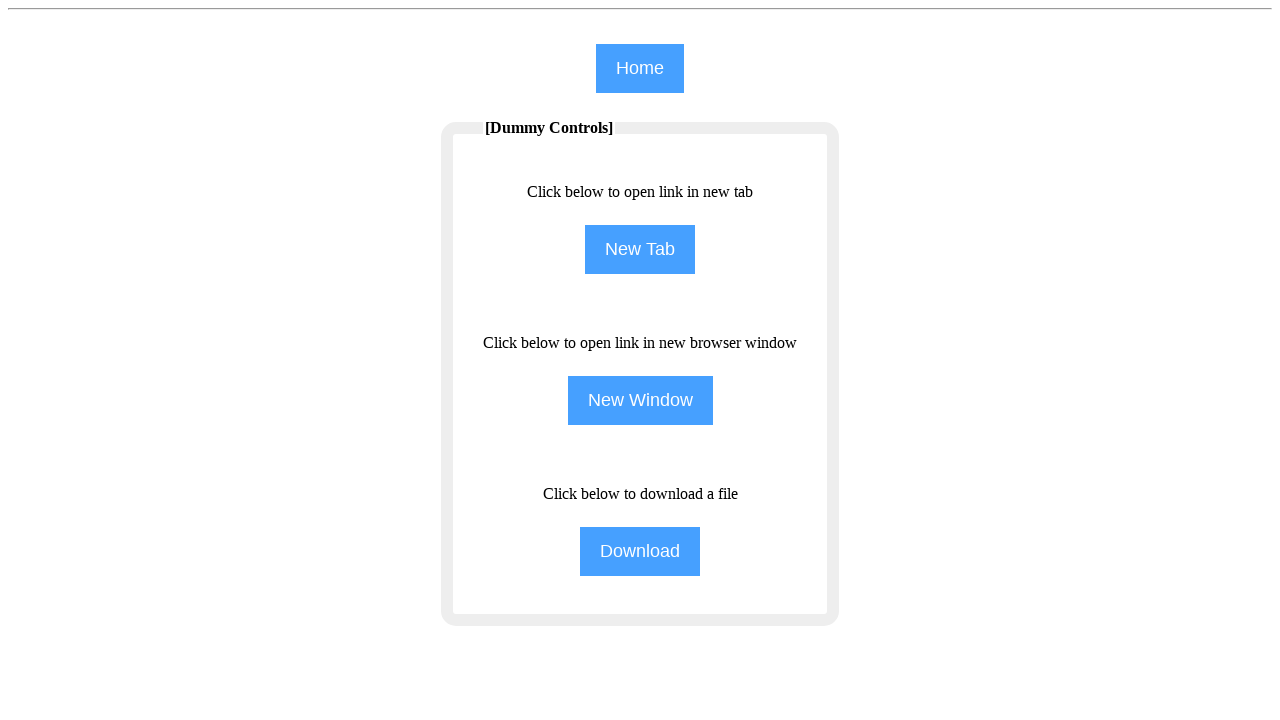